Tests resizing an element by clicking, holding, and dragging

Starting URL: https://demoqa.com/resizable

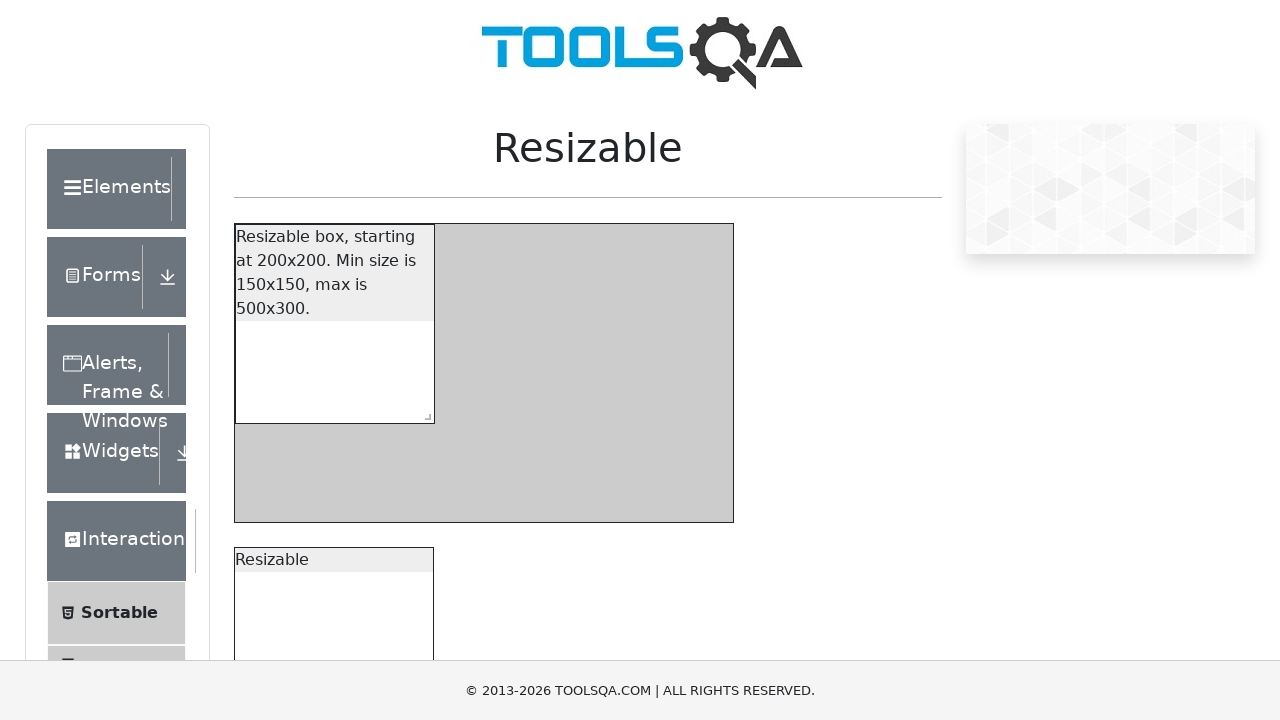

Navigated to resizable demo page
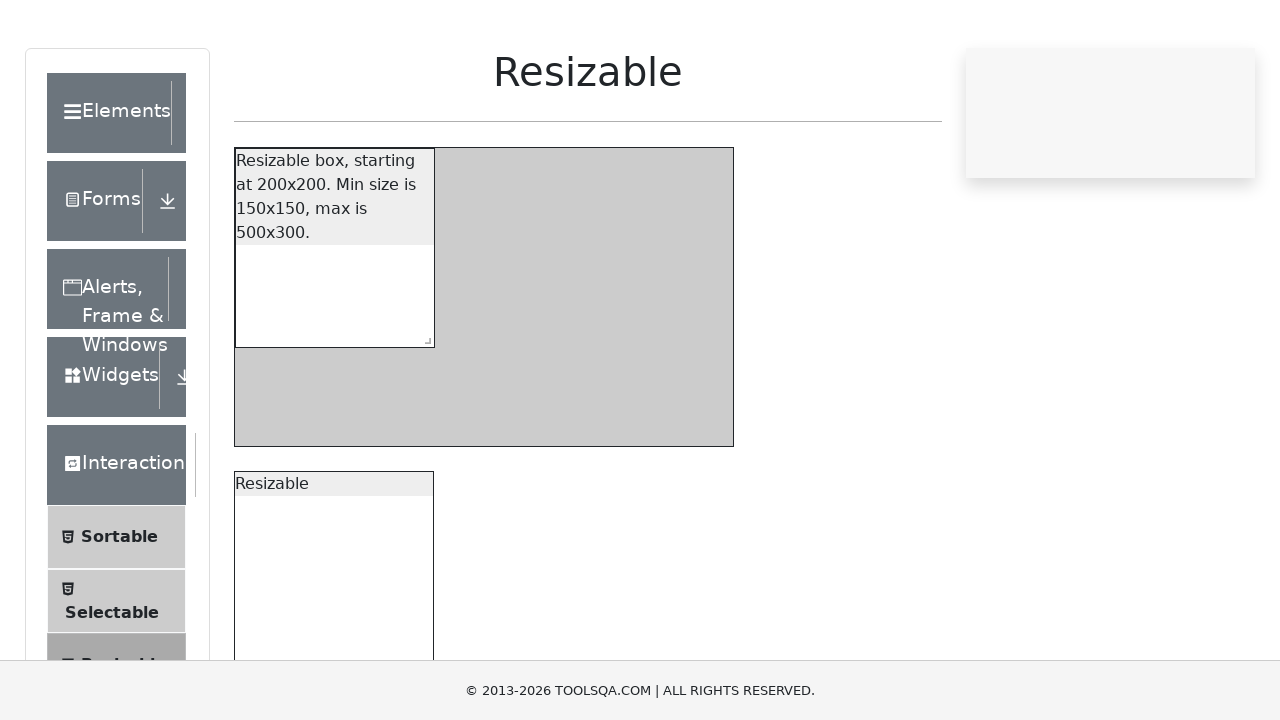

Resizable element loaded
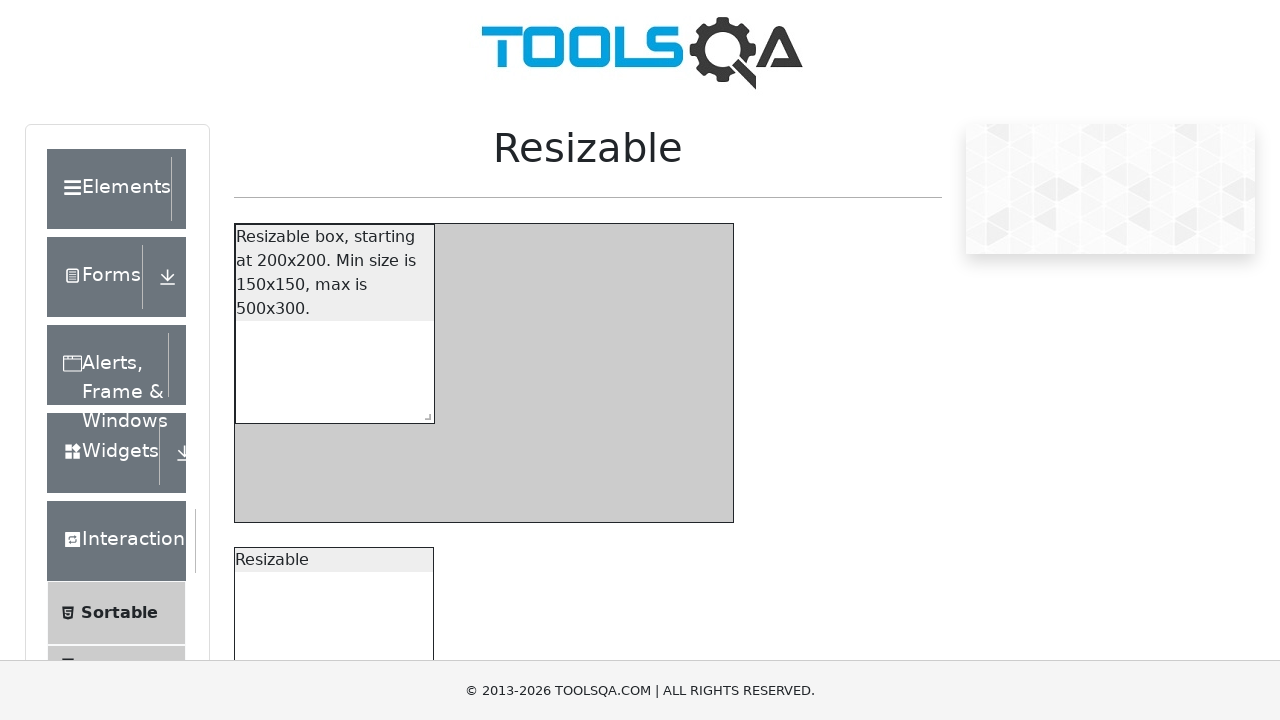

Retrieved resize handle bounding box
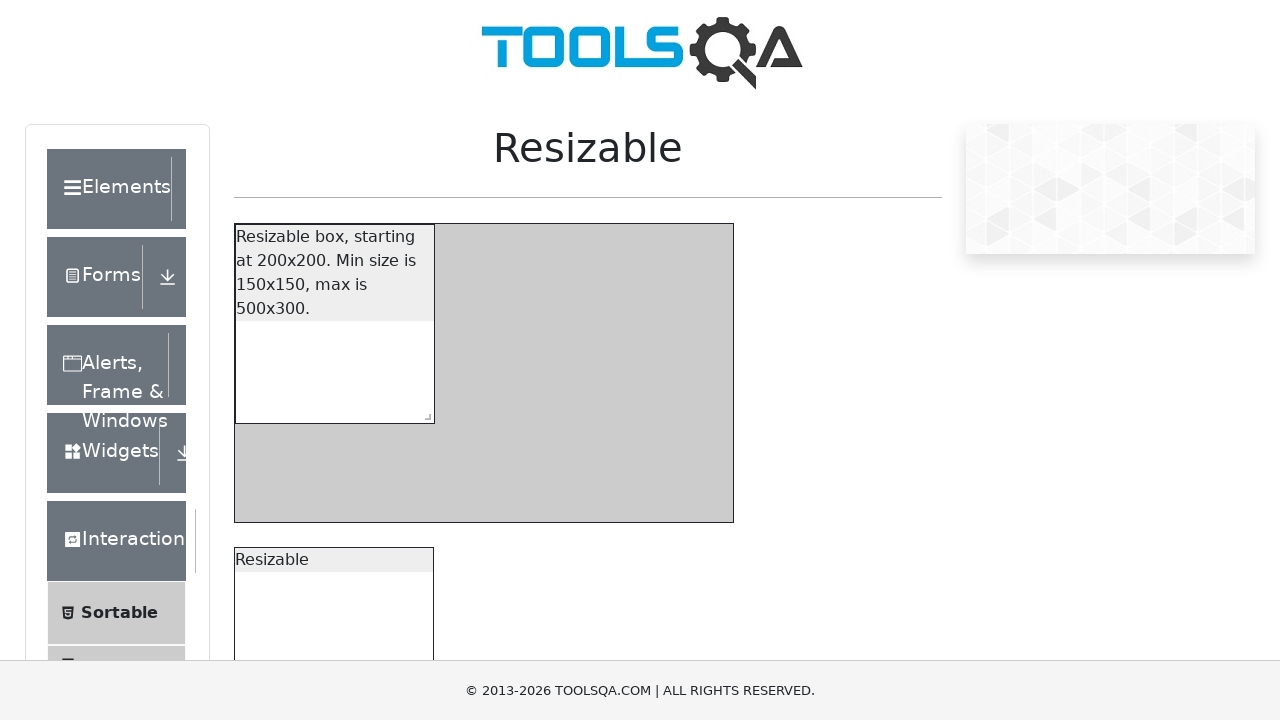

Moved mouse to center of resize handle at (424, 413)
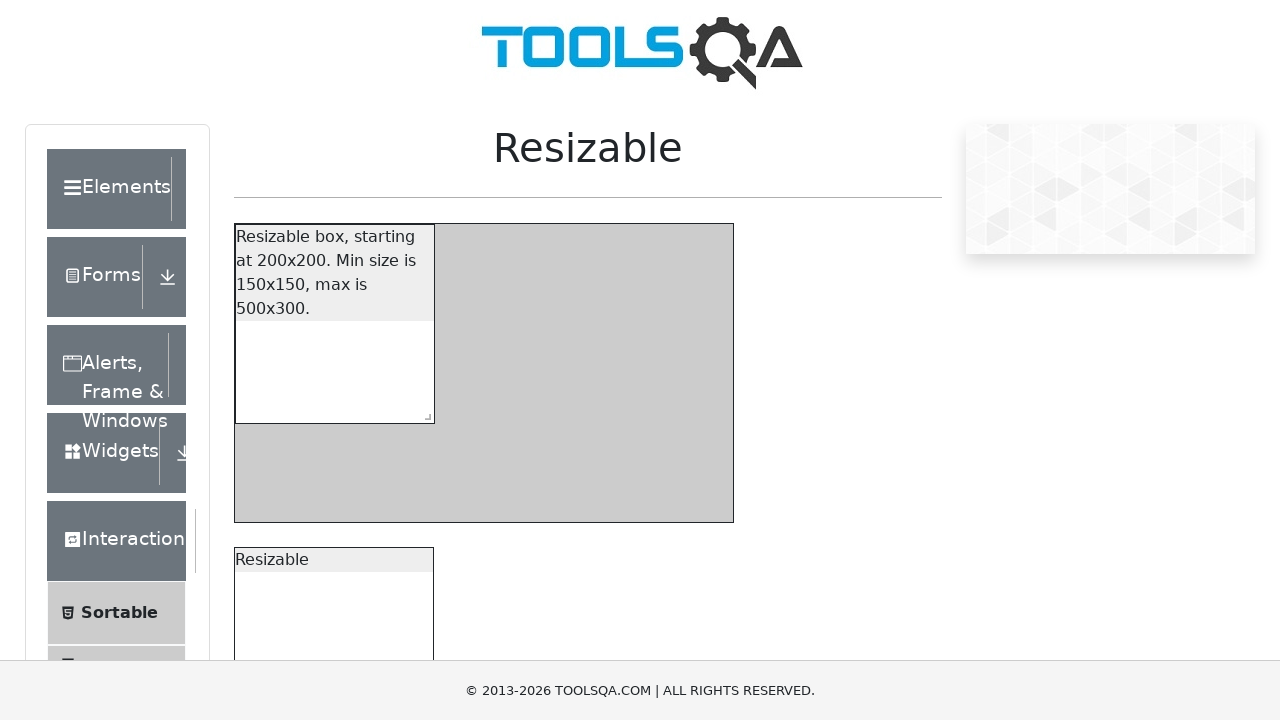

Pressed mouse button down on resize handle at (424, 413)
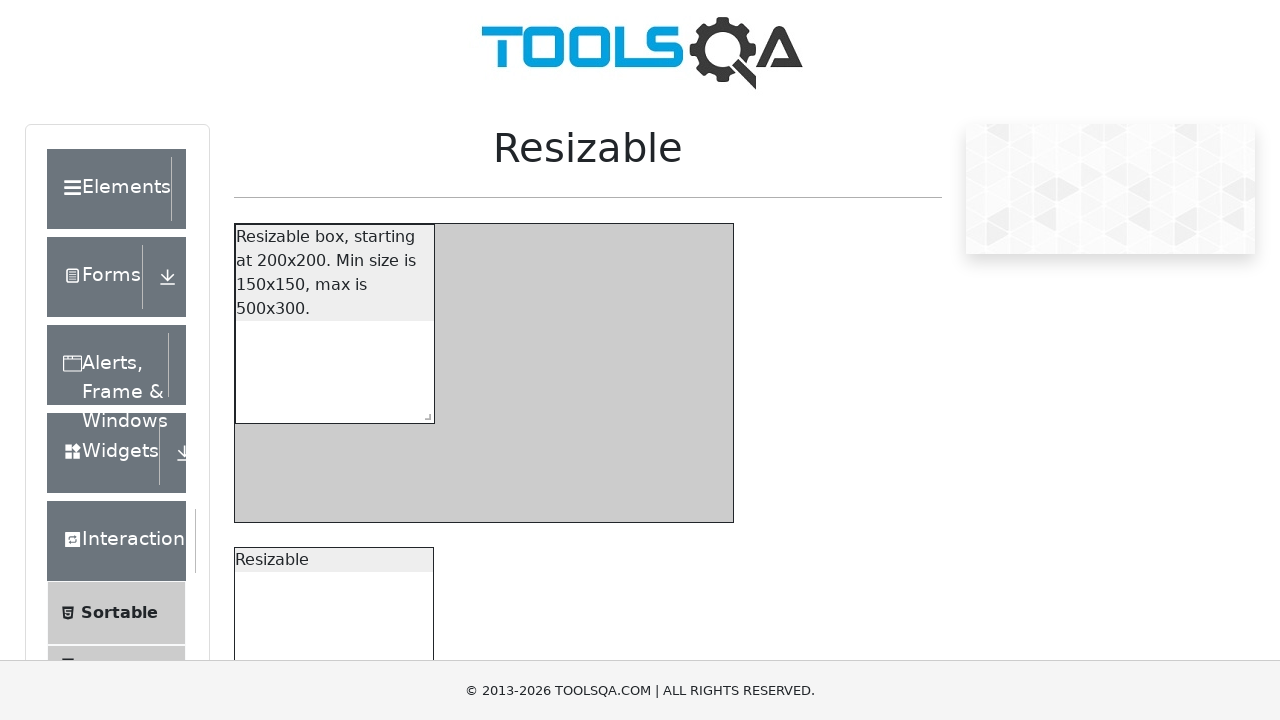

Dragged resize handle 100px right and 100px down at (514, 503)
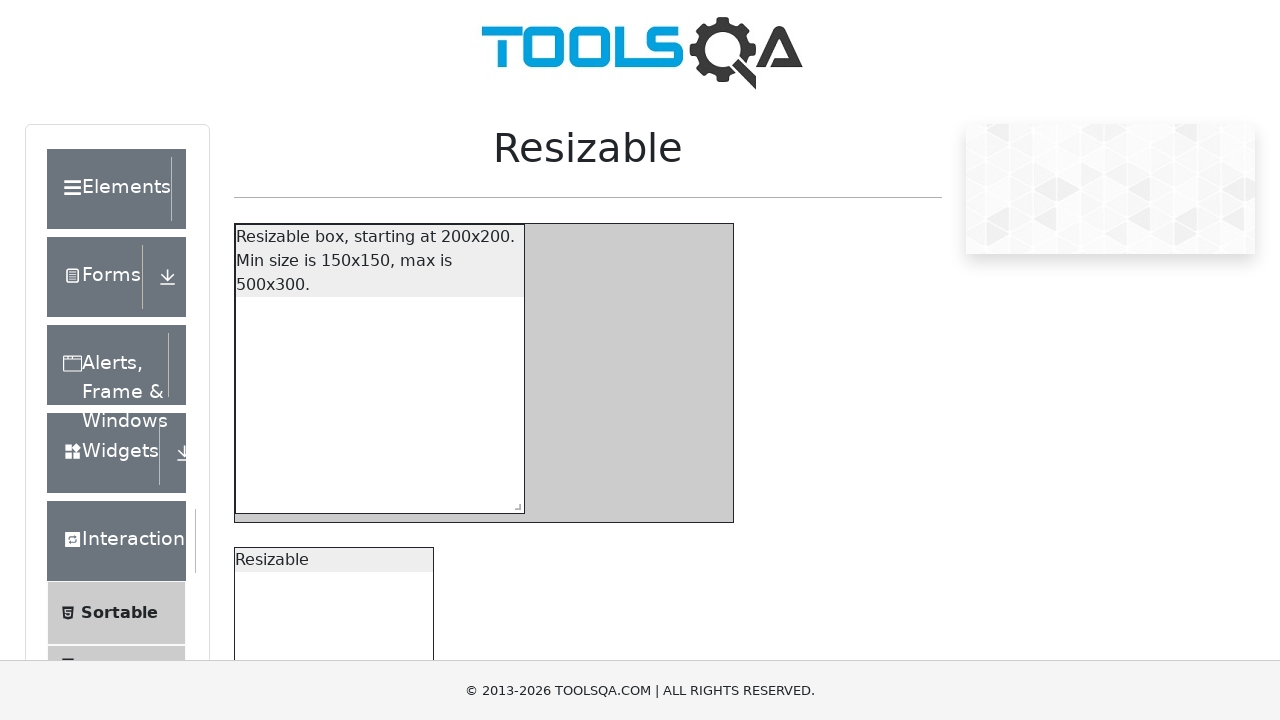

Released mouse button to complete resize at (514, 503)
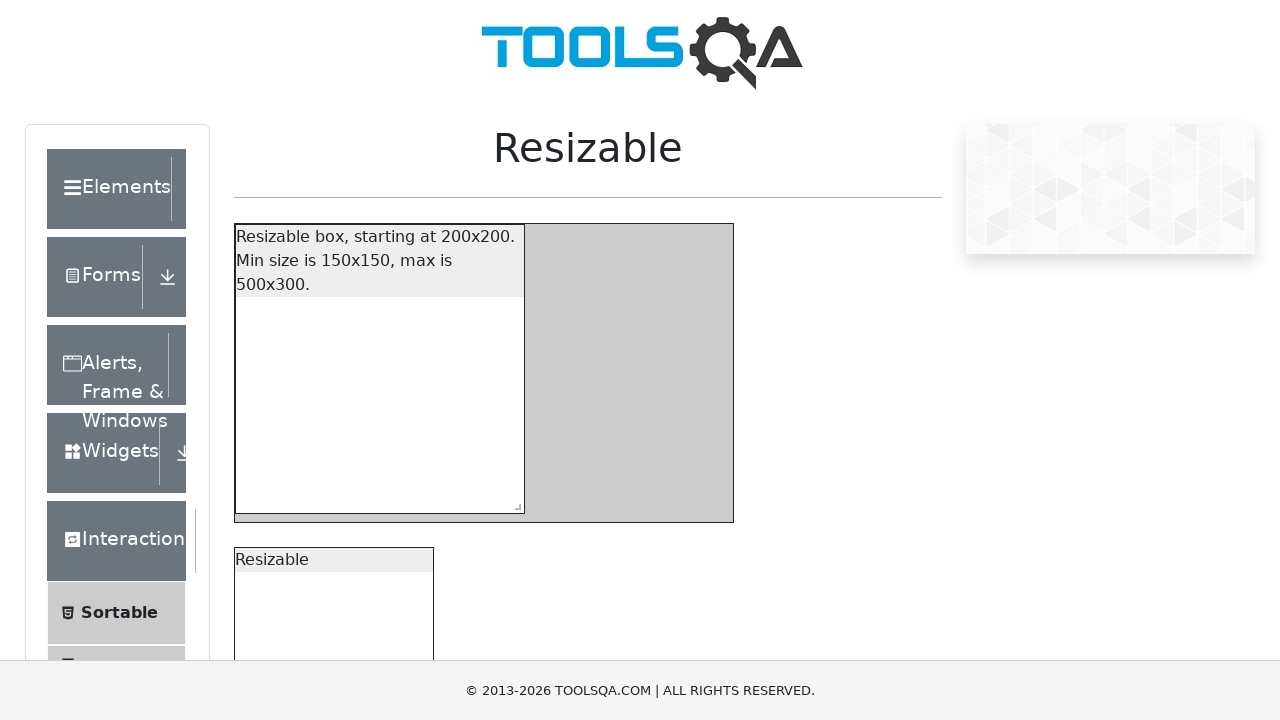

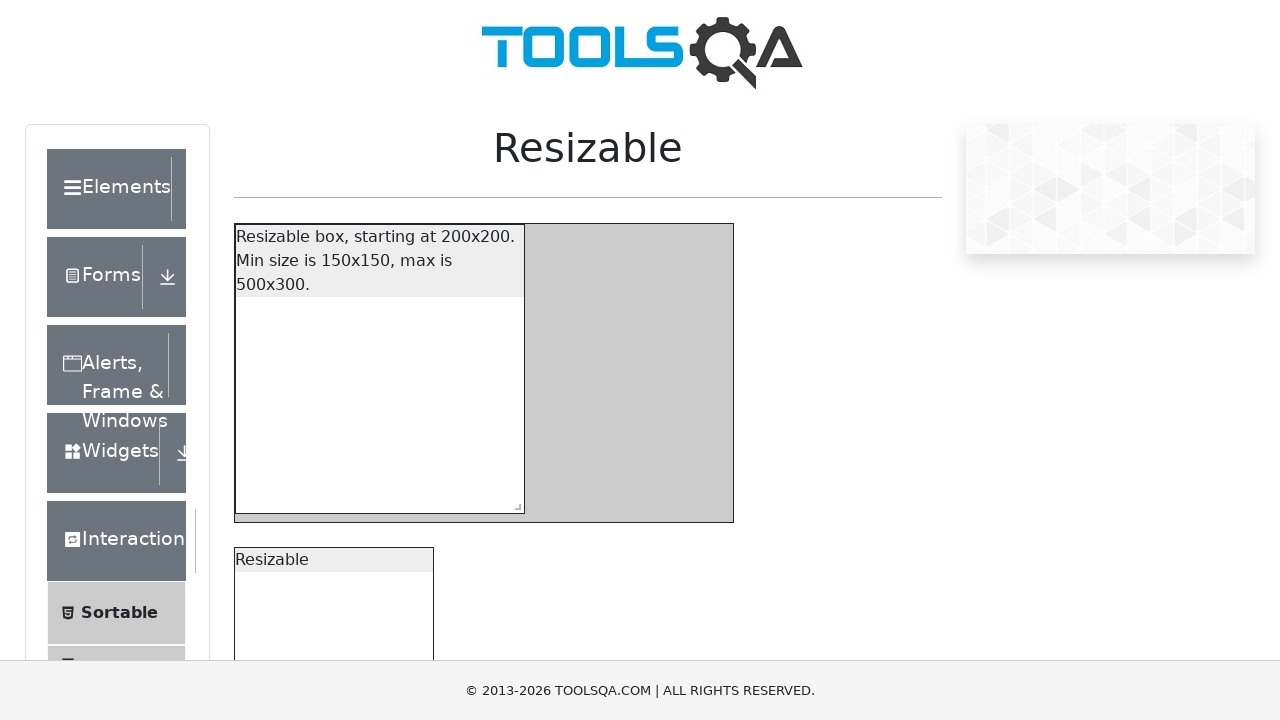